Tests browser alert handling by clicking a button that triggers an alert, accepting the alert, then reading a value from the page, calculating a mathematical result, and submitting the answer in a form.

Starting URL: http://suninjuly.github.io/alert_accept.html

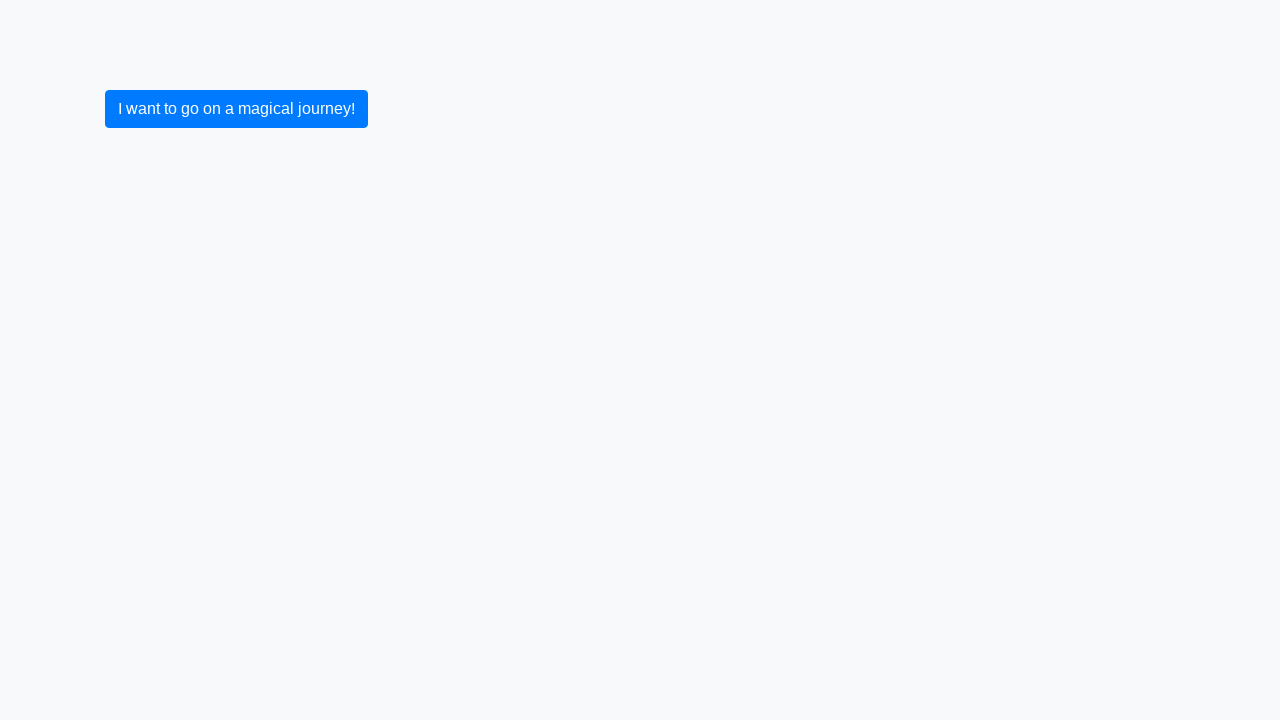

Set up dialog handler to auto-accept alerts
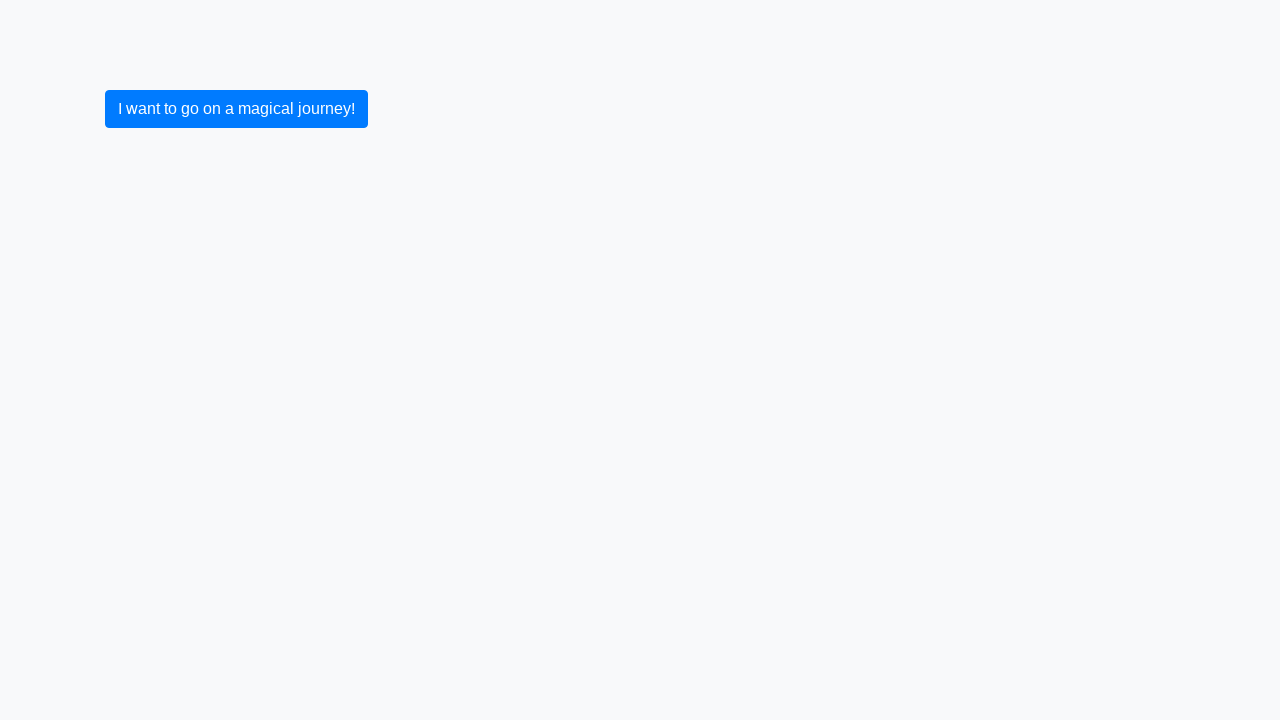

Clicked button to trigger alert at (236, 109) on button.btn
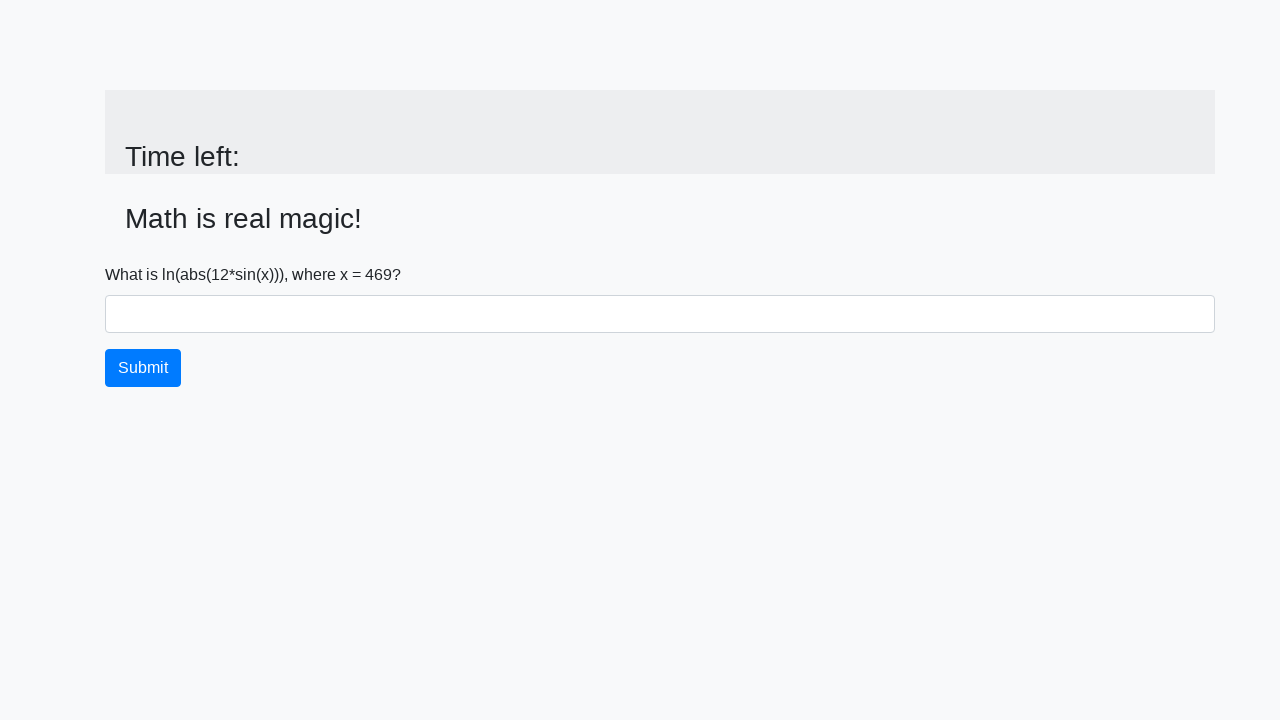

Alert was accepted and page updated with input value element
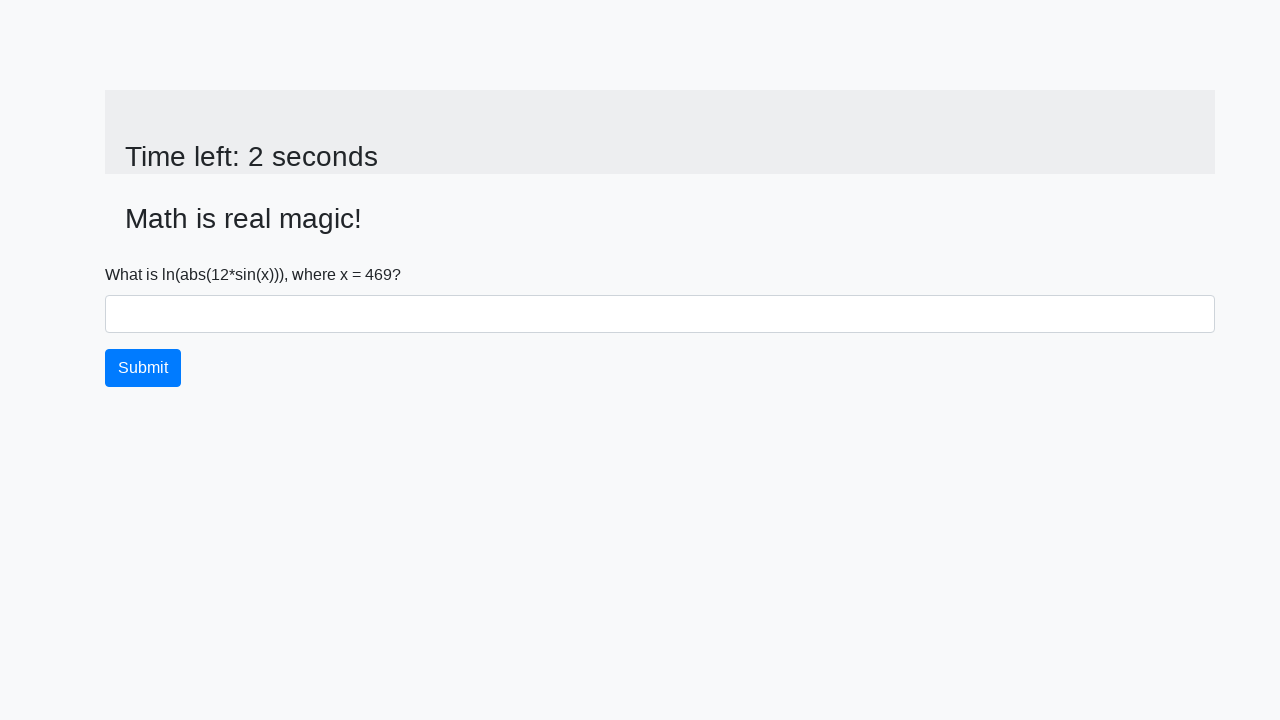

Read x value from page: 469
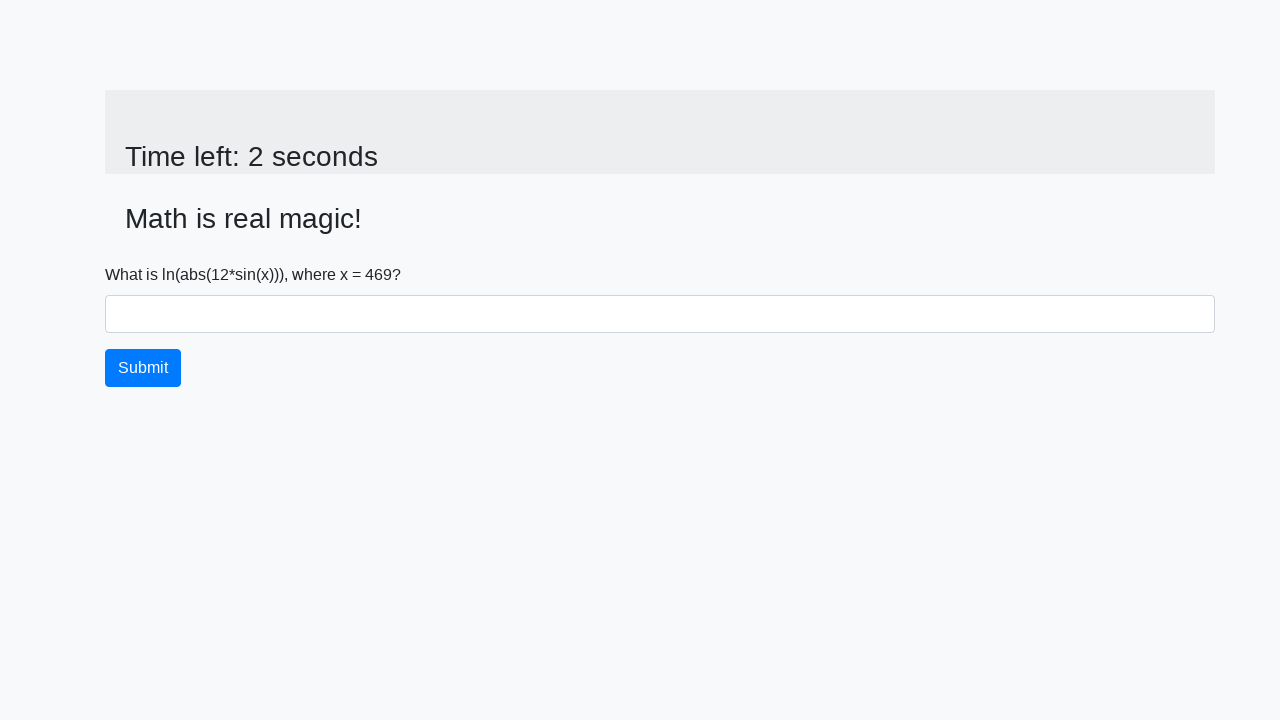

Calculated result y: 2.242833895432044
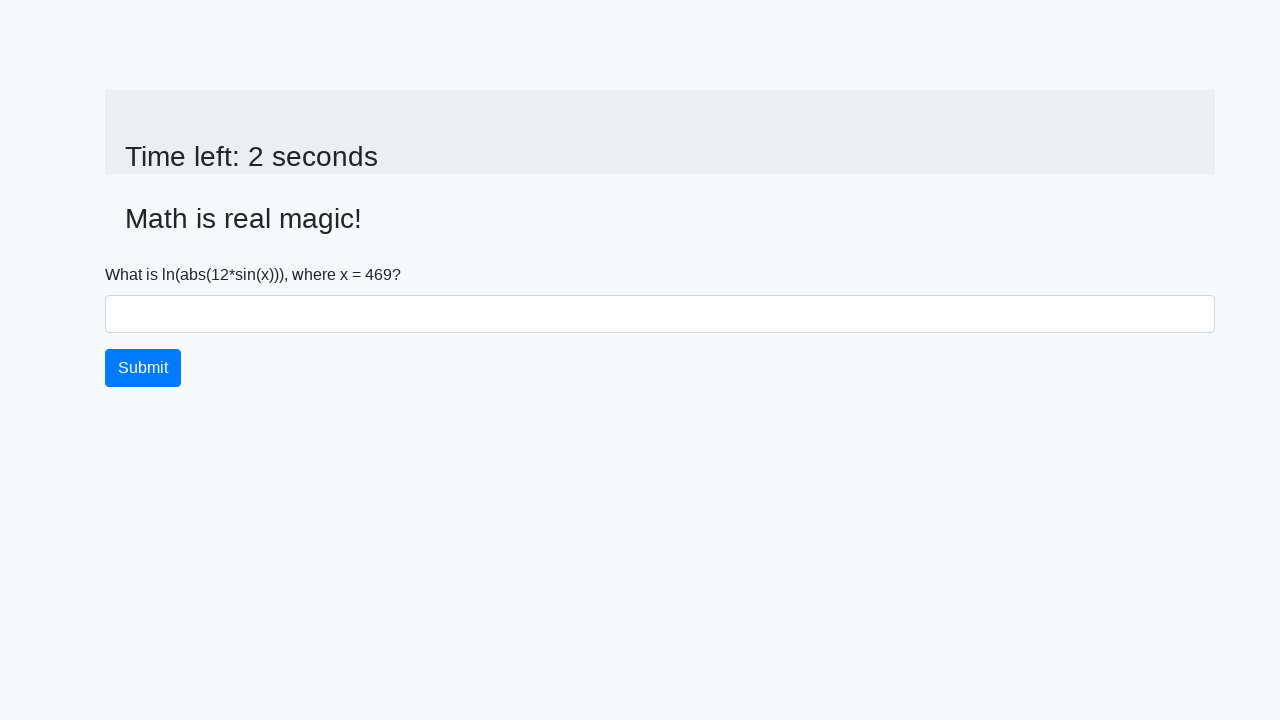

Filled answer field with calculated value: 2.242833895432044 on #answer
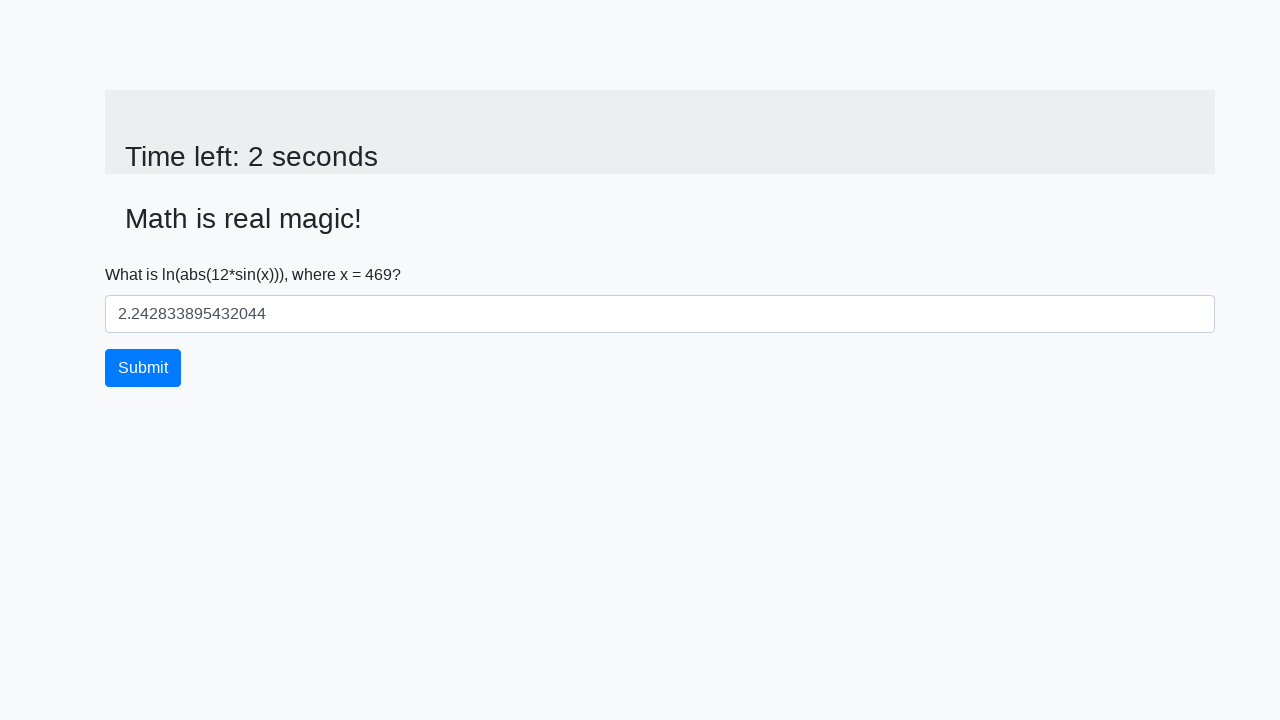

Clicked button to submit the form at (143, 368) on button.btn
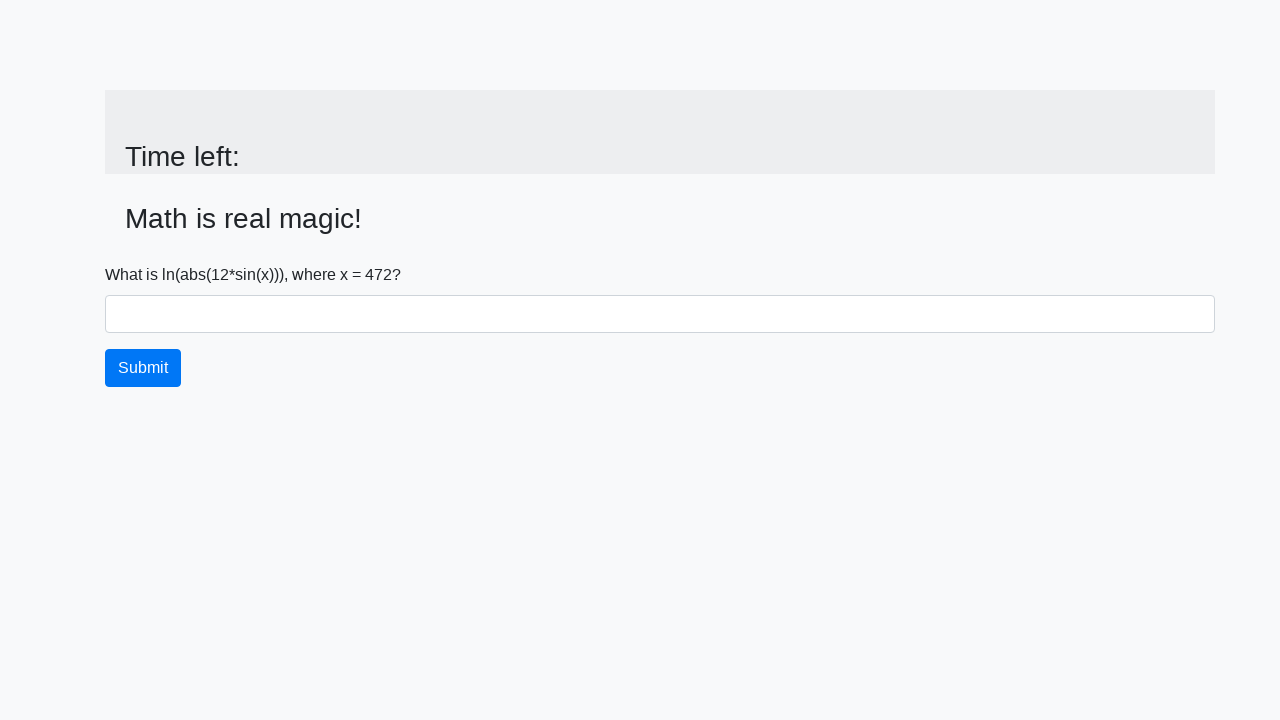

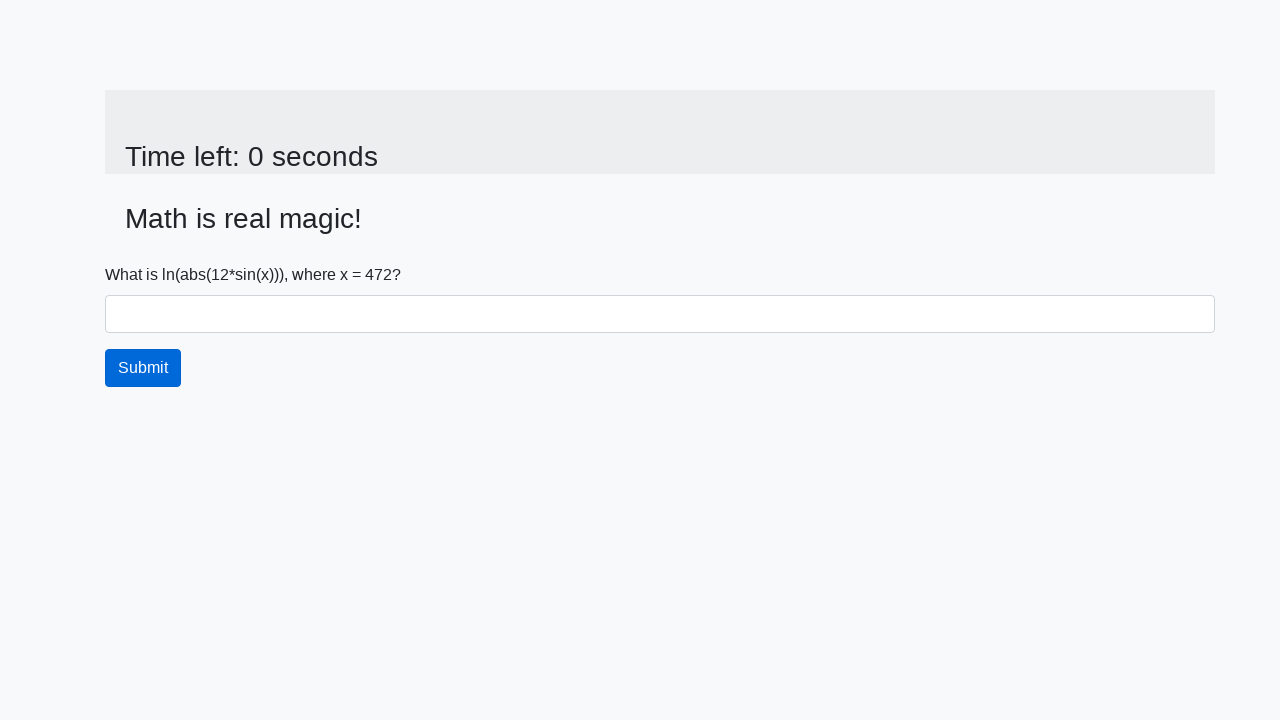